Tests navigation to About page through the hamburger menu

Starting URL: https://www.saucedemo.com/inventory.html

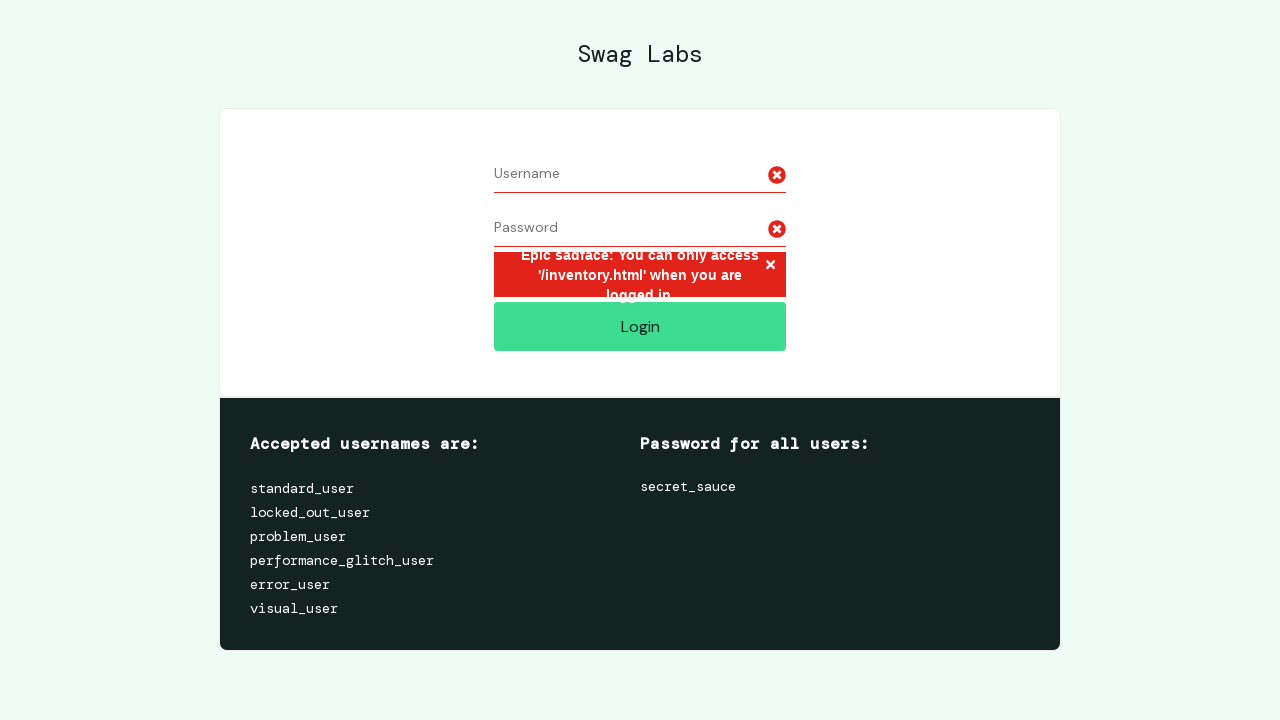

Navigated to Sauce Demo login page
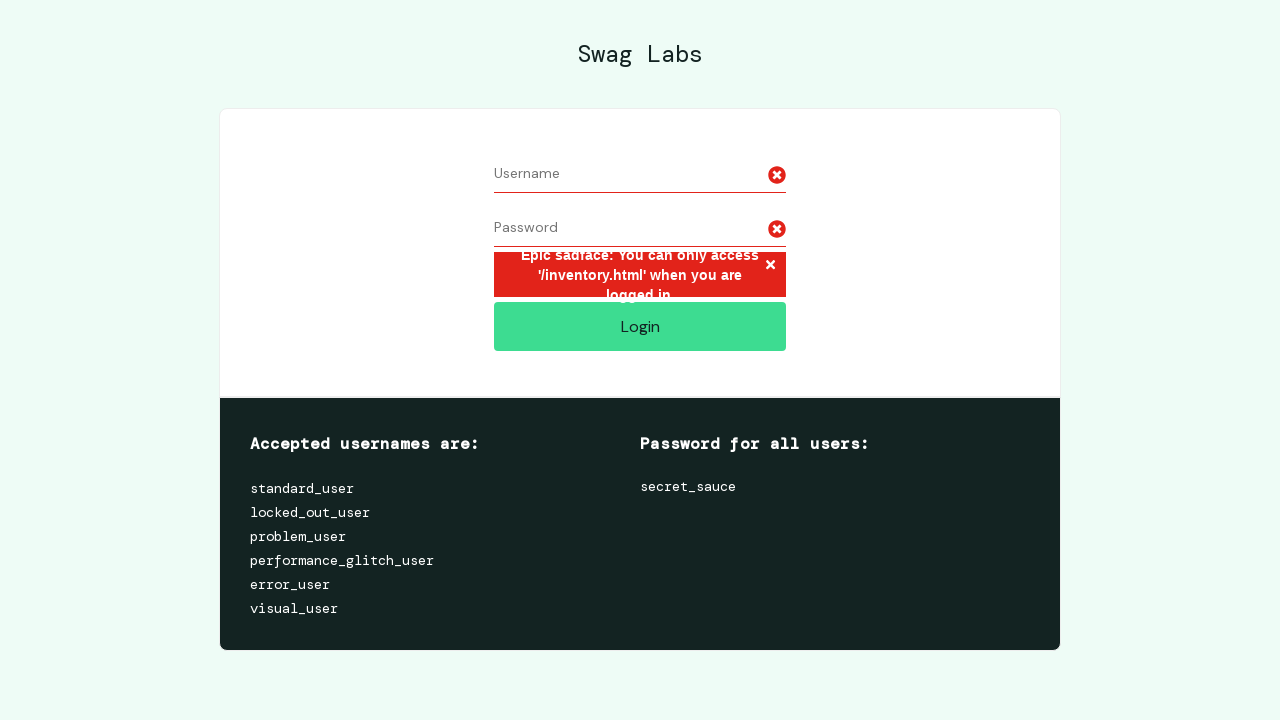

Filled username field with 'standard_user' on #user-name
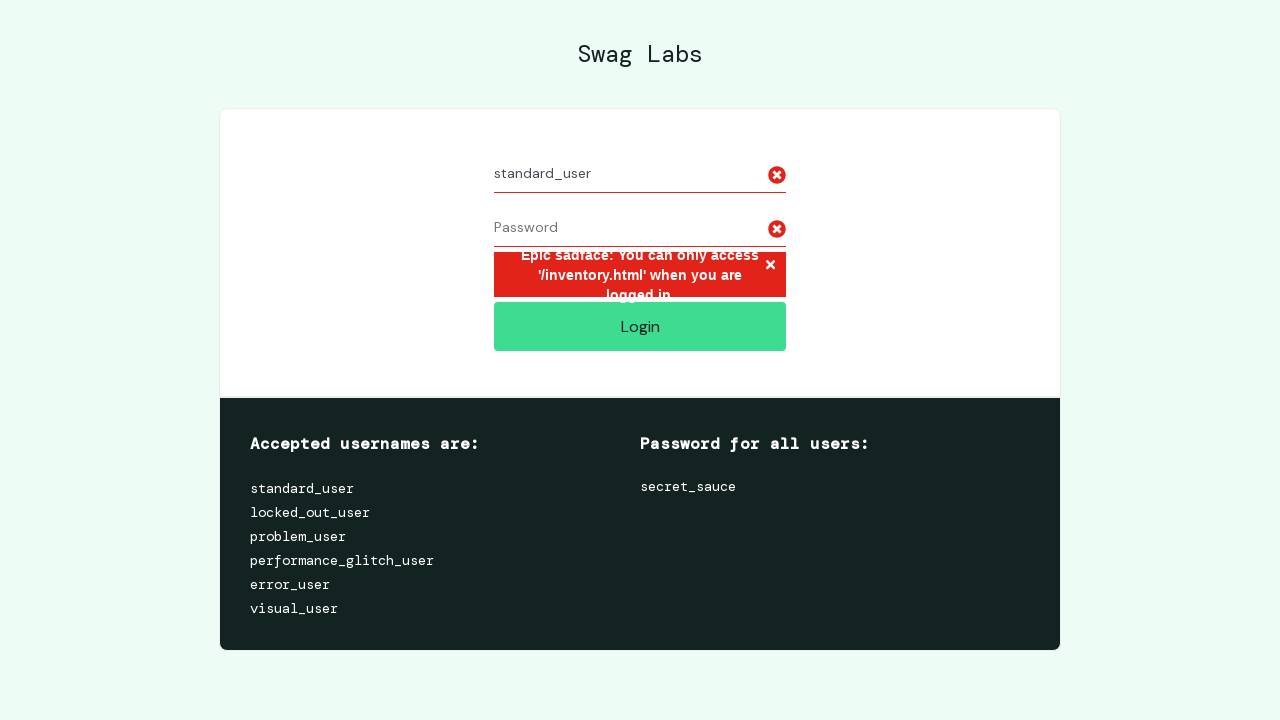

Filled password field with 'secret_sauce' on #password
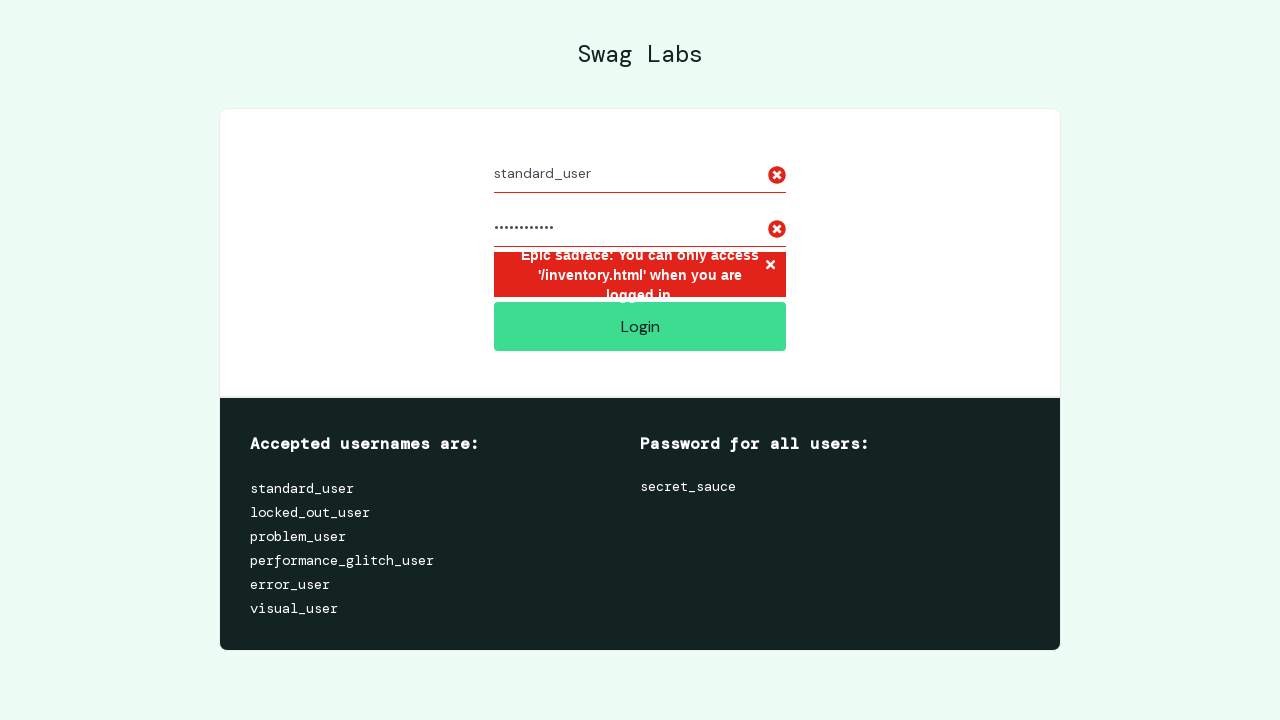

Clicked login button at (640, 326) on #login-button
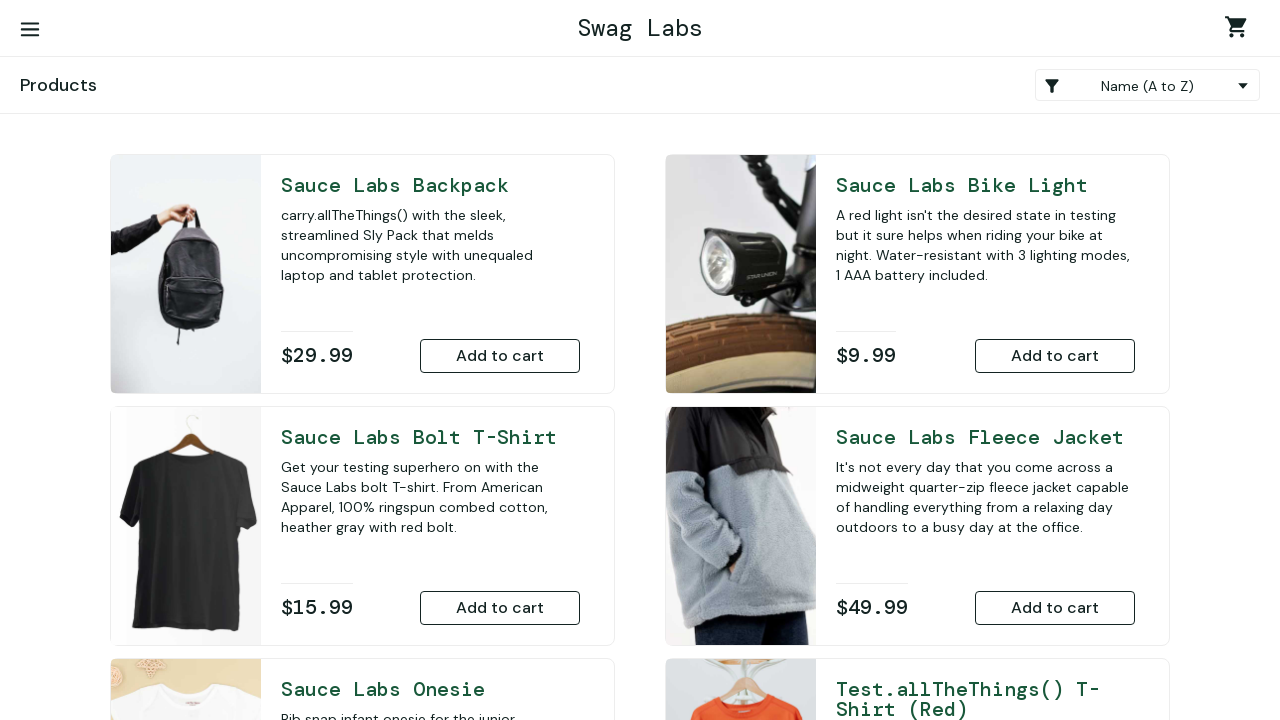

Clicked hamburger menu button at (30, 30) on #react-burger-menu-btn
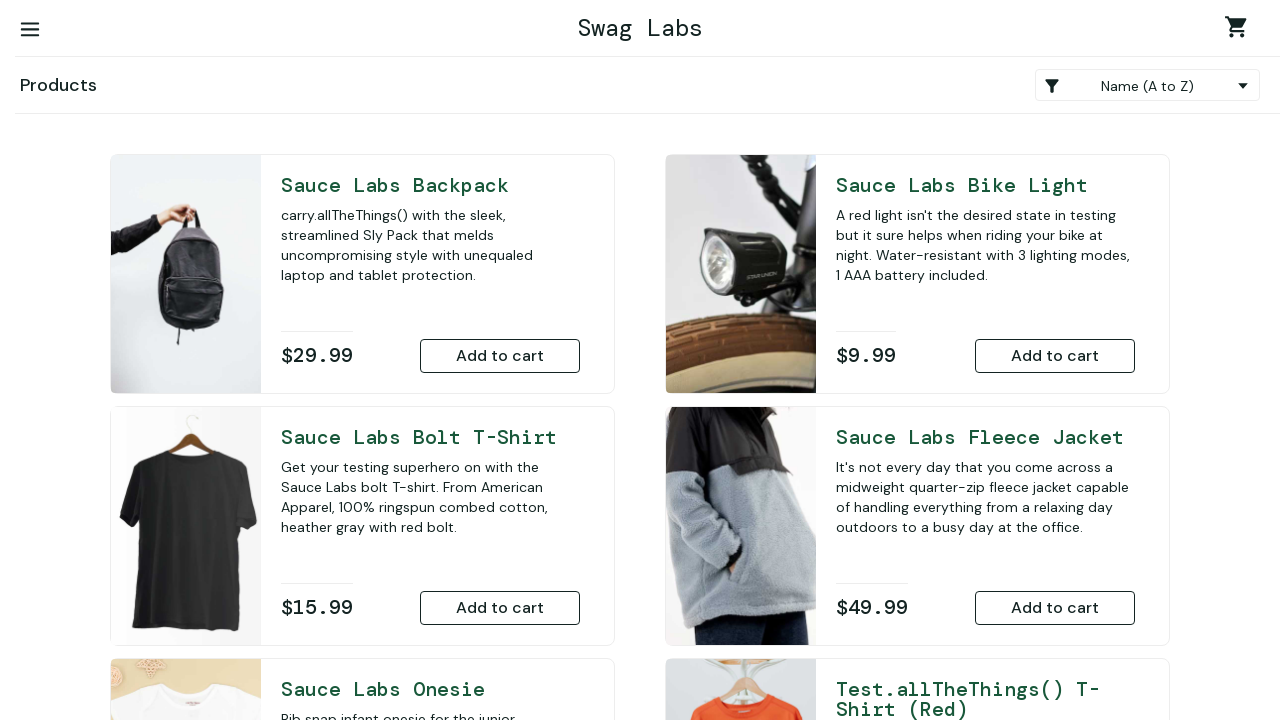

About sidebar link became visible
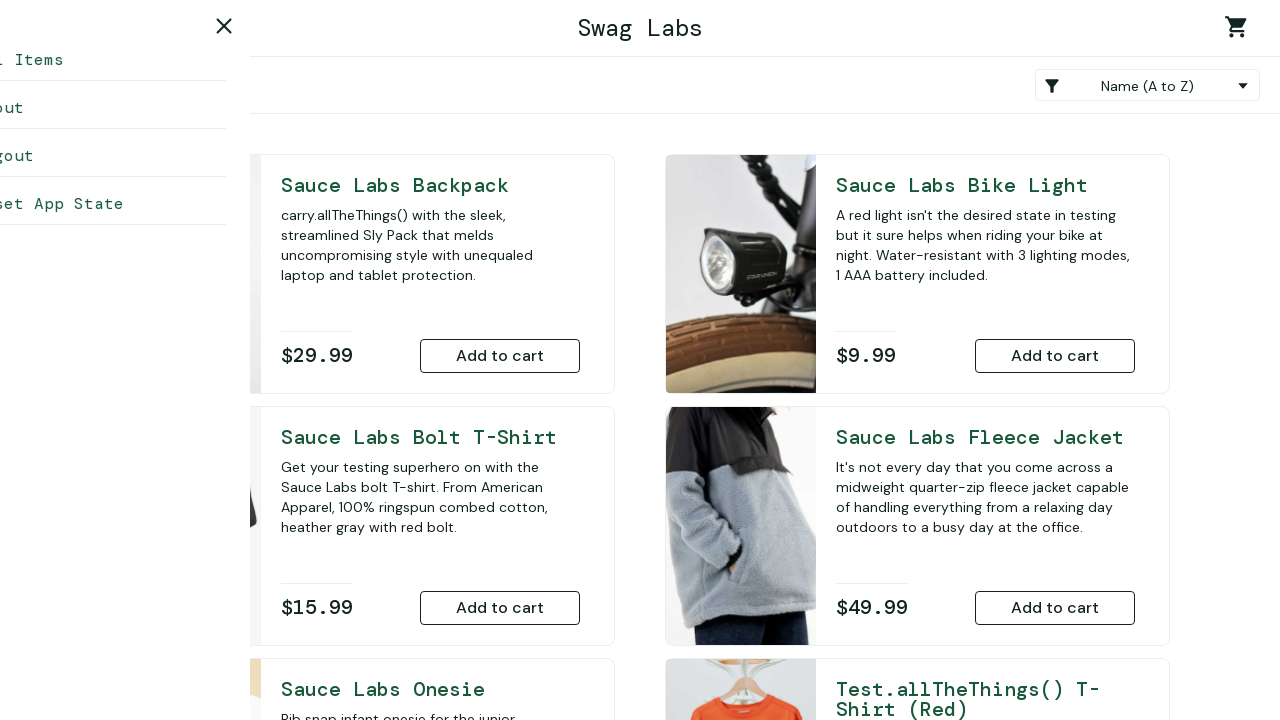

Clicked About link in hamburger menu at (150, 108) on xpath=//a[@data-test="about-sidebar-link"]
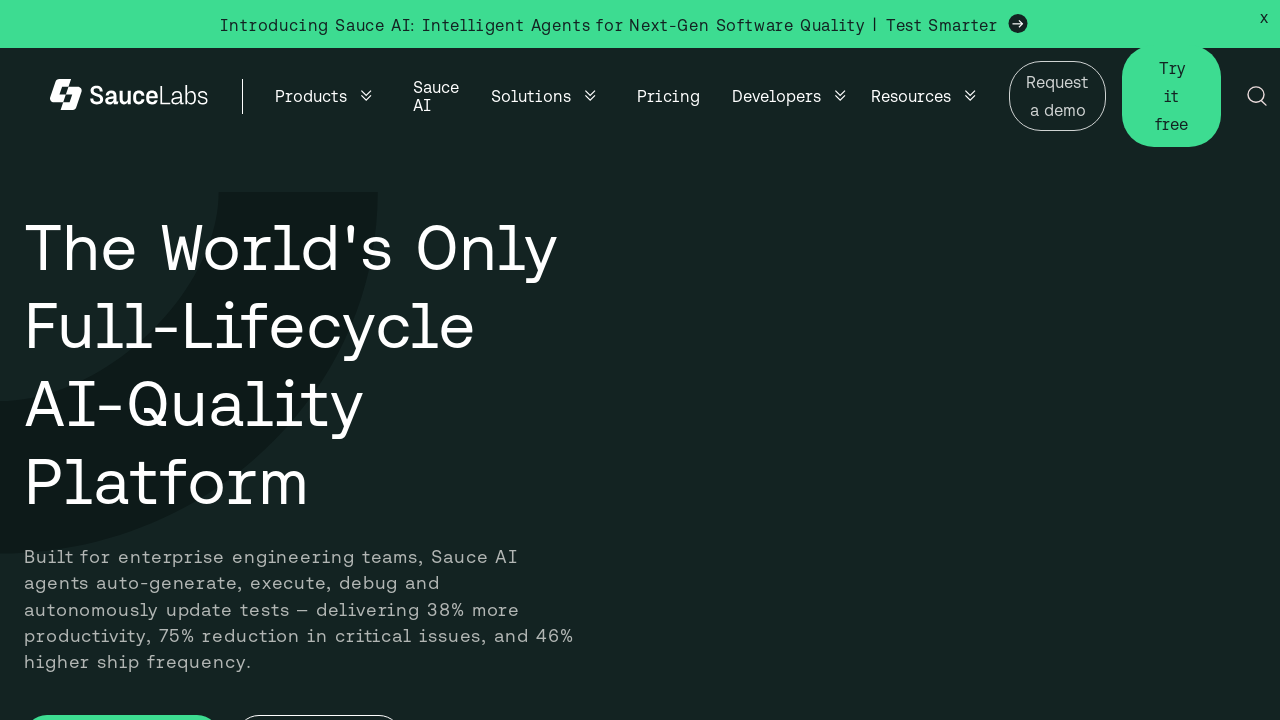

Successfully navigated to About page (saucelabs.com)
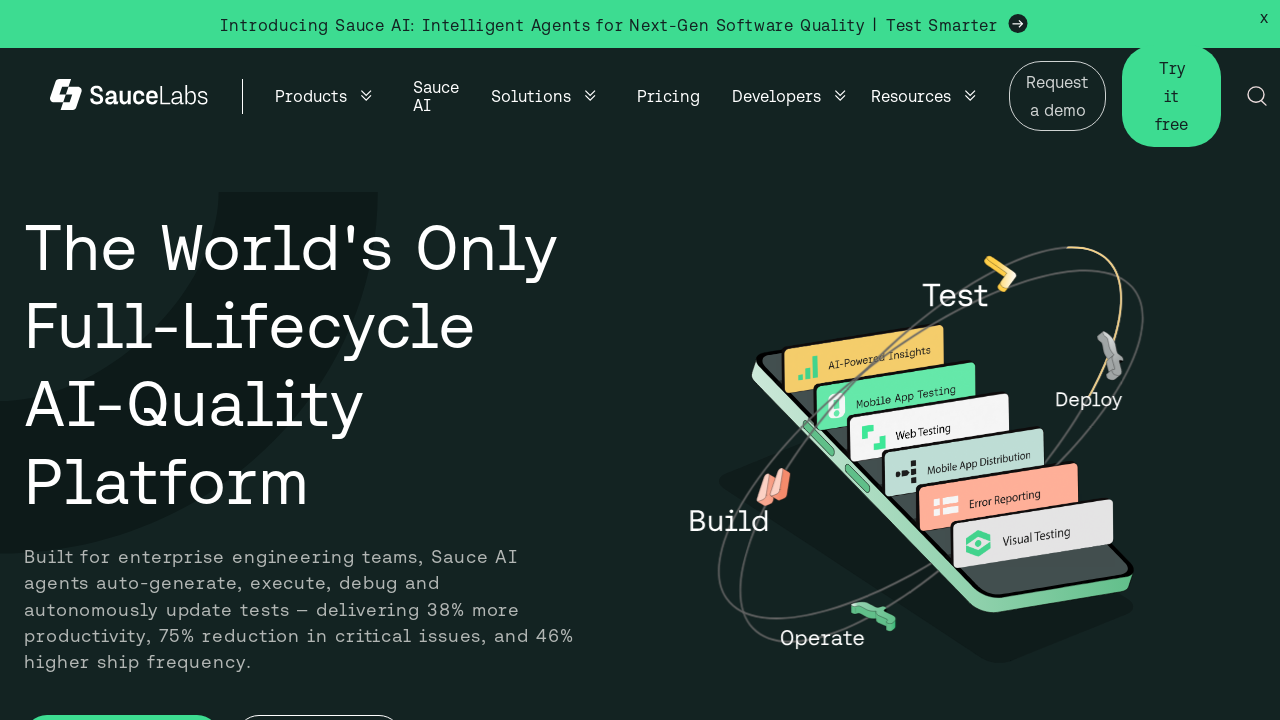

Navigated back to inventory page
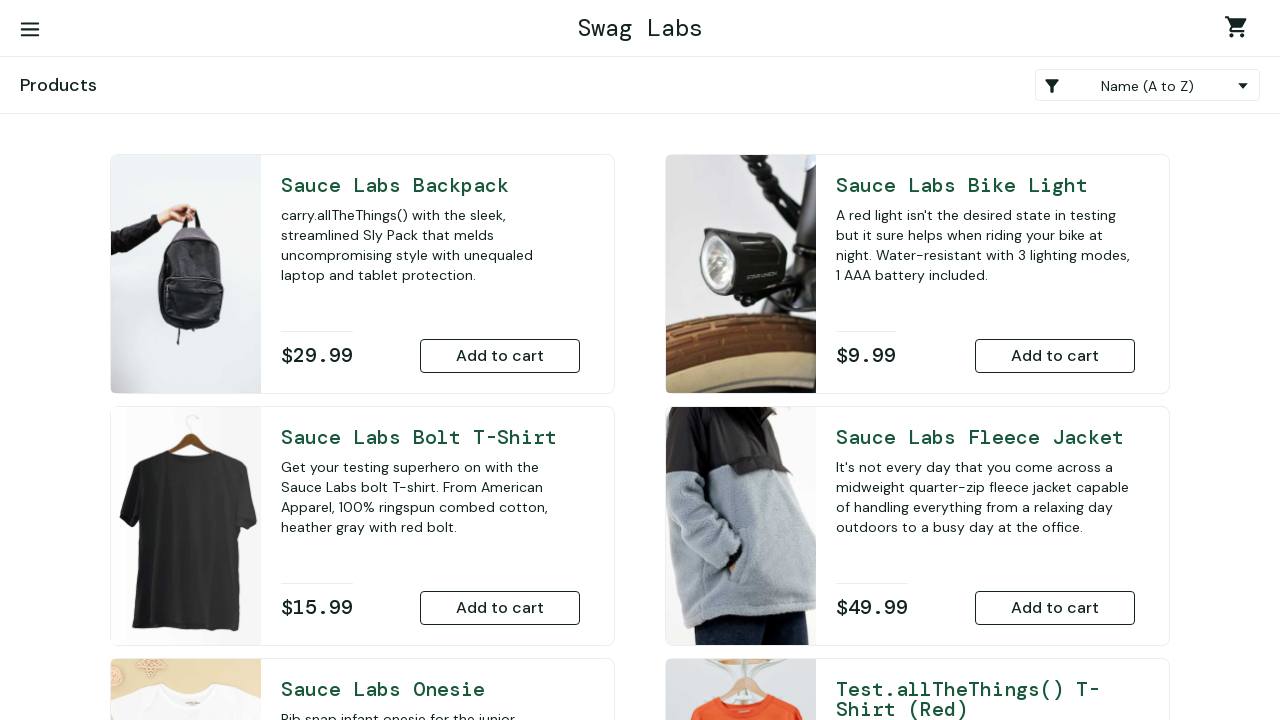

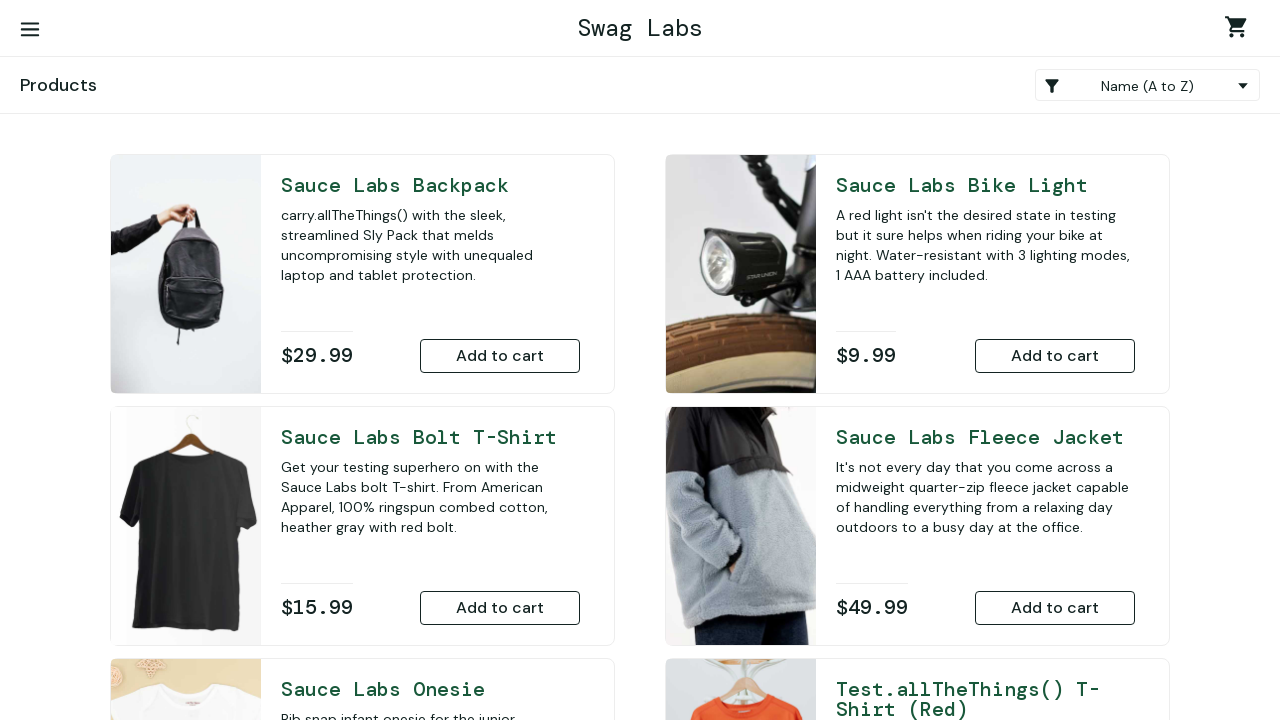